Tests tab/window handling by extracting a link URL from an element and navigating to it, then going back

Starting URL: https://rahulshettyacademy.com/AutomationPractice/

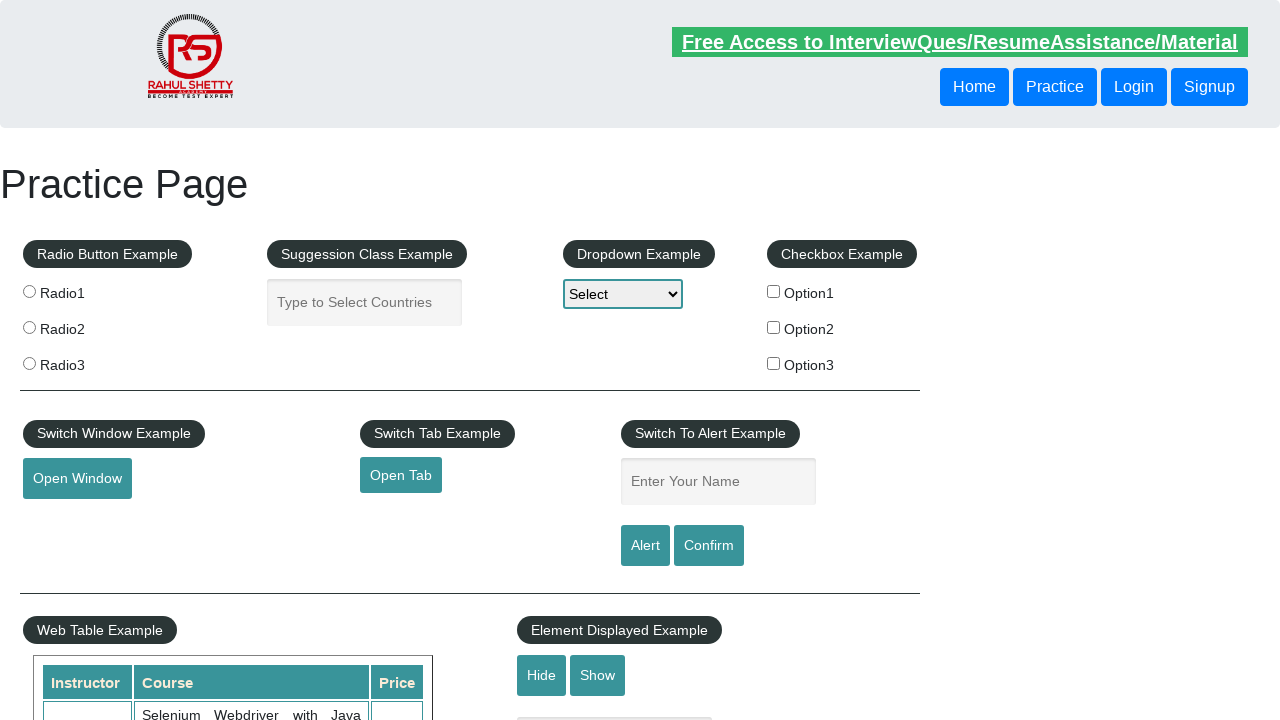

Extracted href attribute from open tab button element
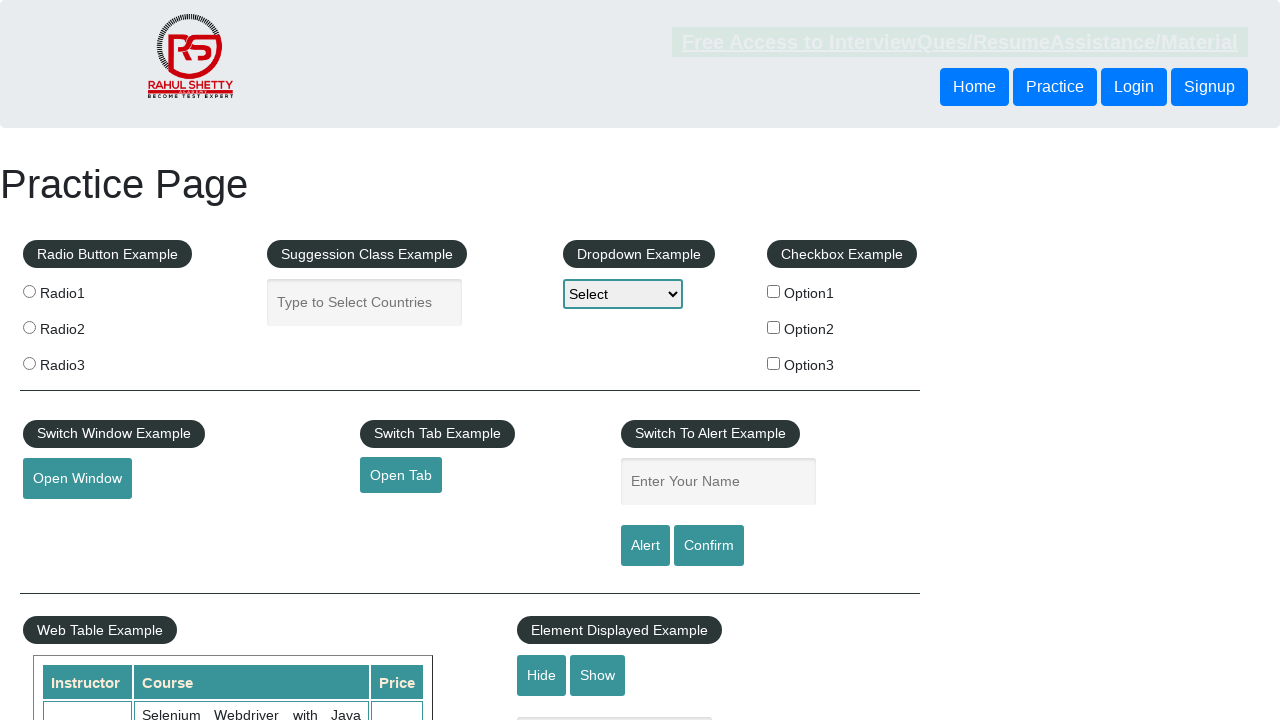

Navigated to extracted URL: https://www.qaclickacademy.com
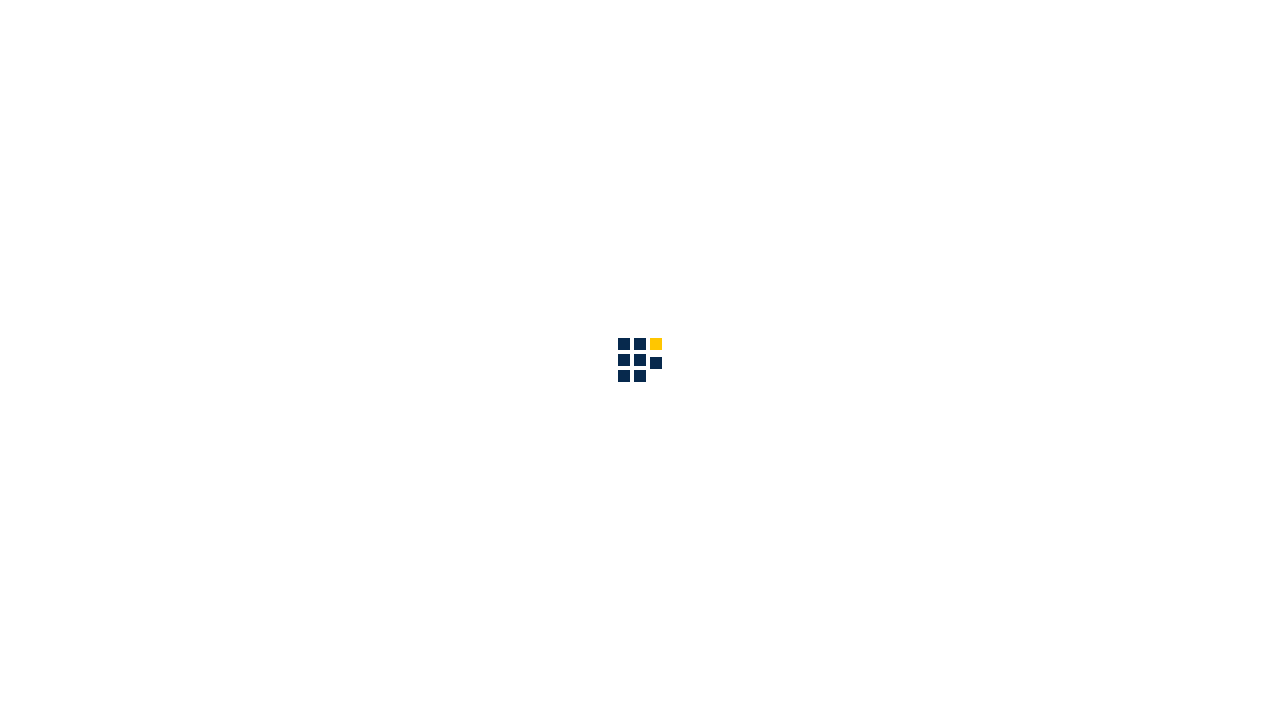

Navigated back to previous page
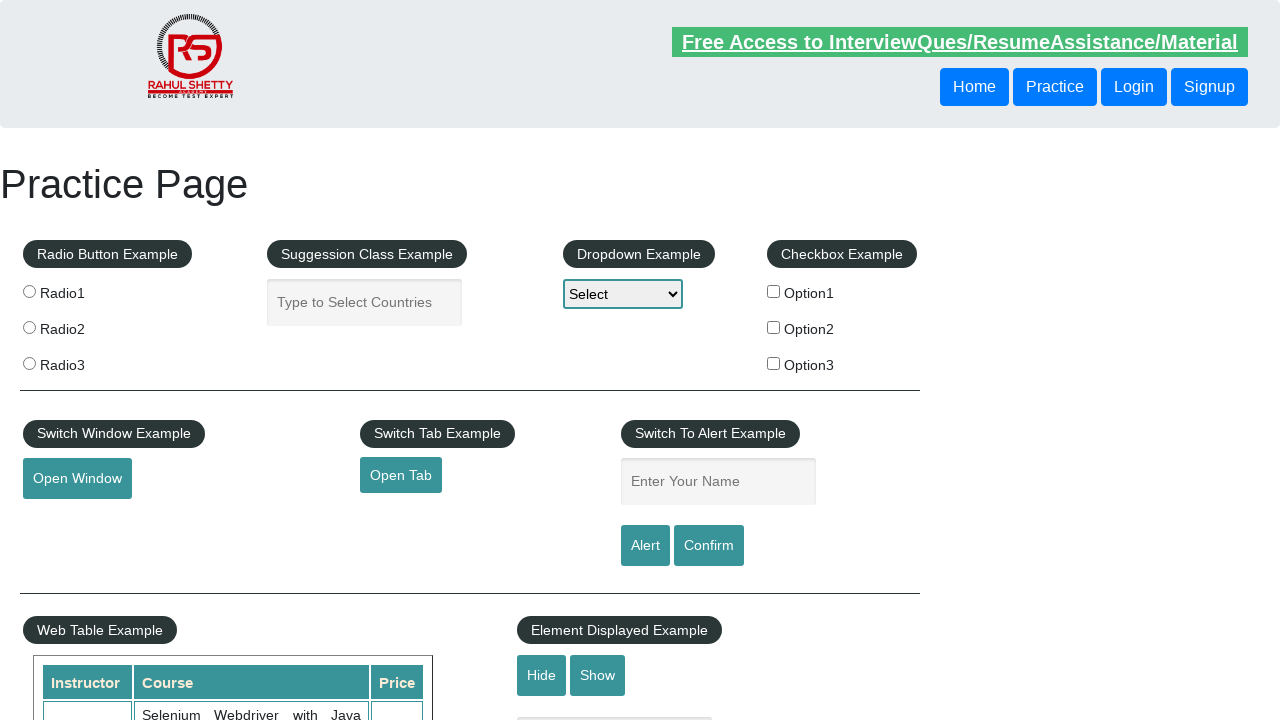

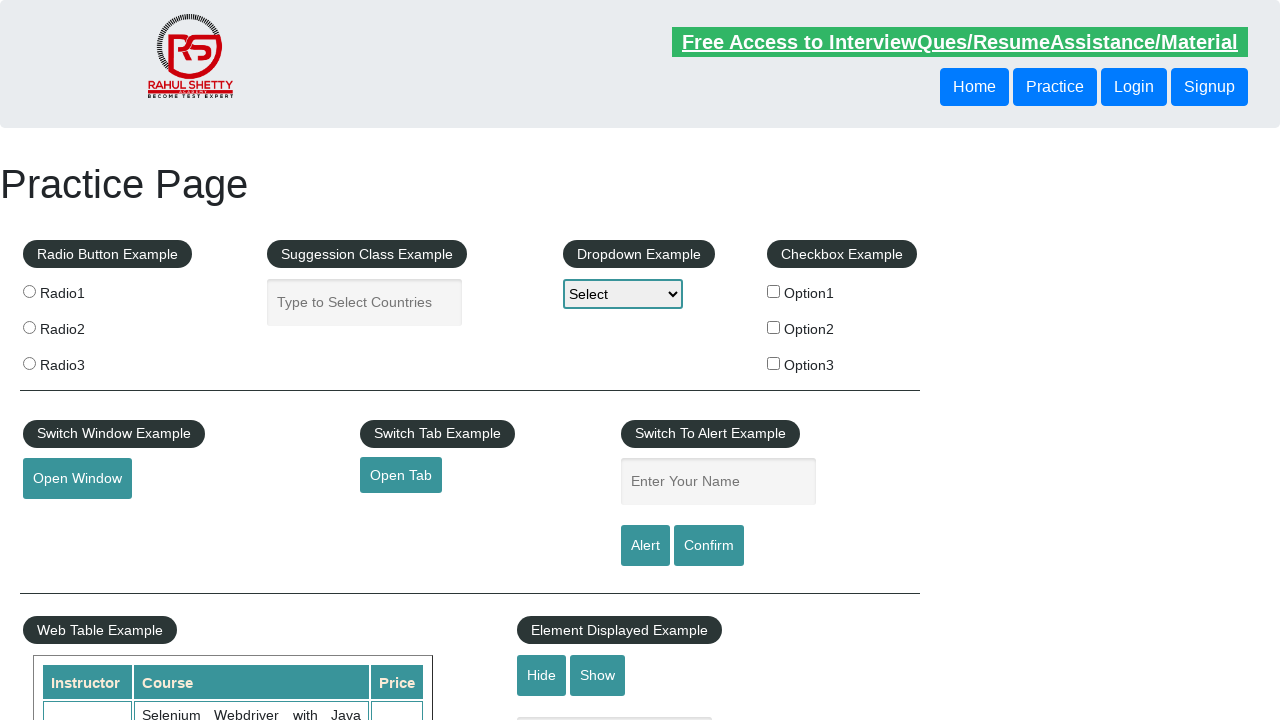